Tests scrolling functionality on a web page, including general page scrolling and scrolling within a specific table element

Starting URL: https://rahulshettyacademy.com/AutomationPractice/

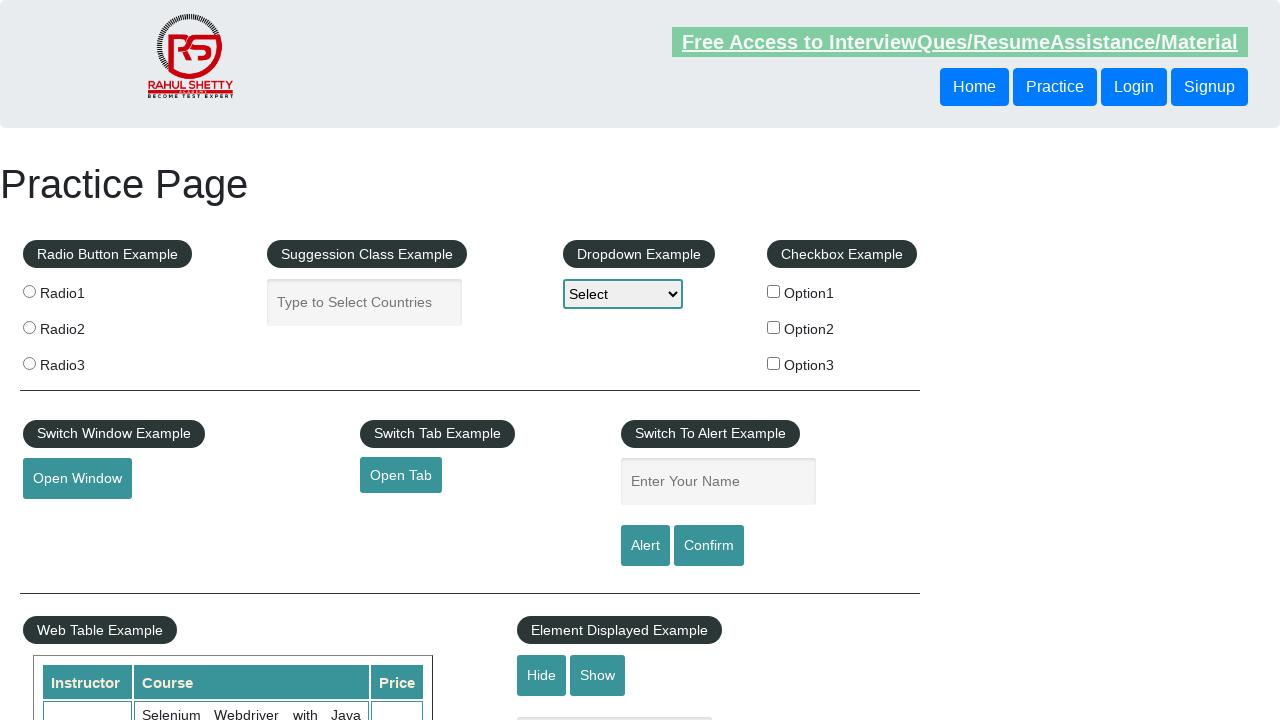

Scrolled page down by 500 pixels
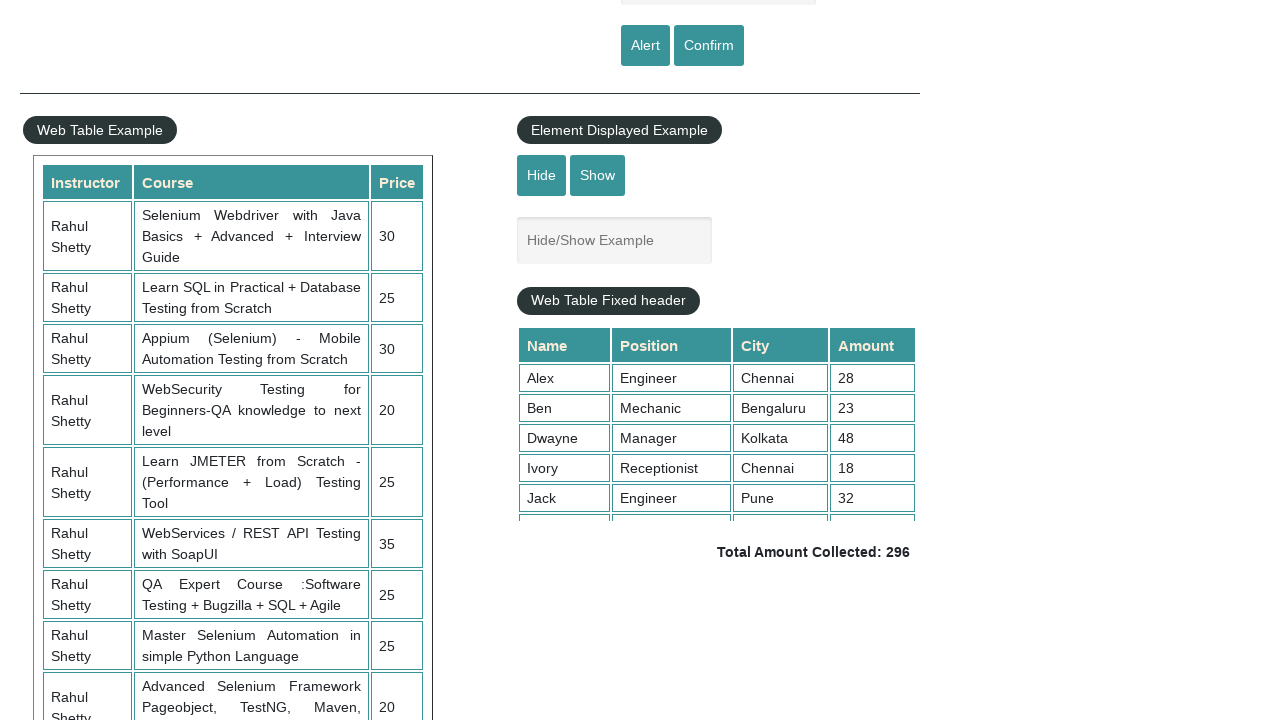

Waited 5 seconds for scroll to complete
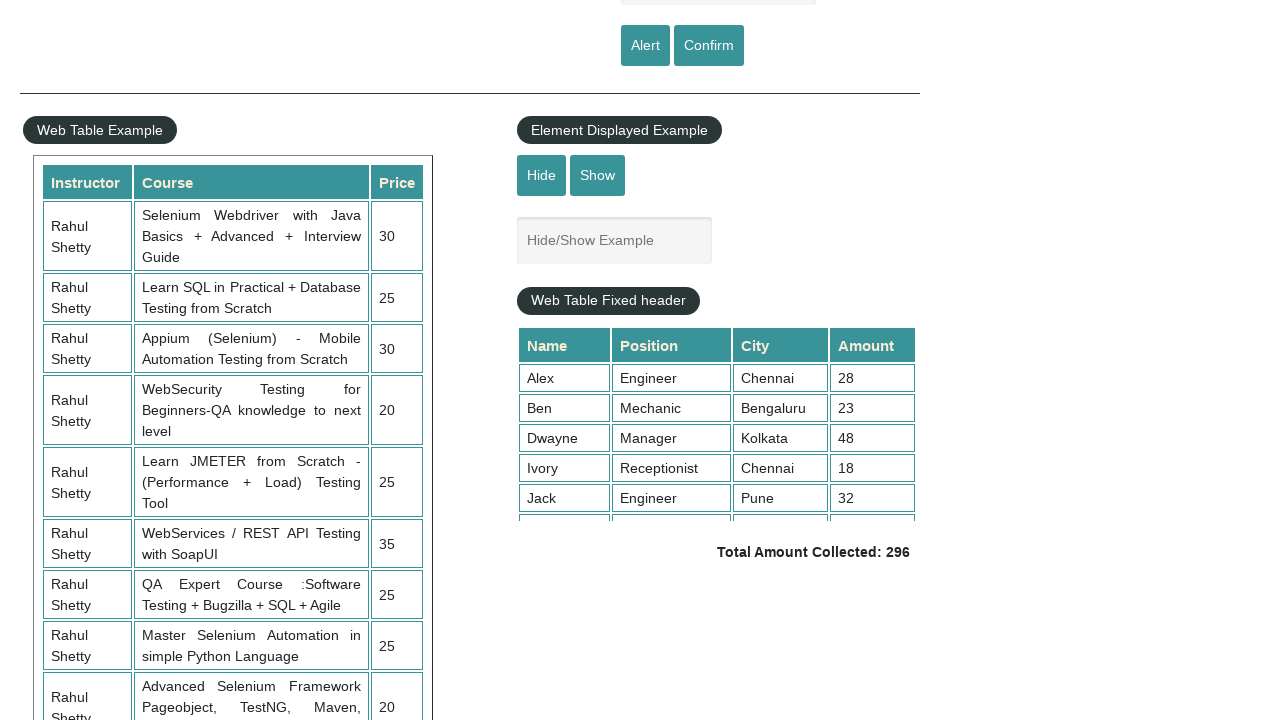

Scrolled page down by another 500 pixels
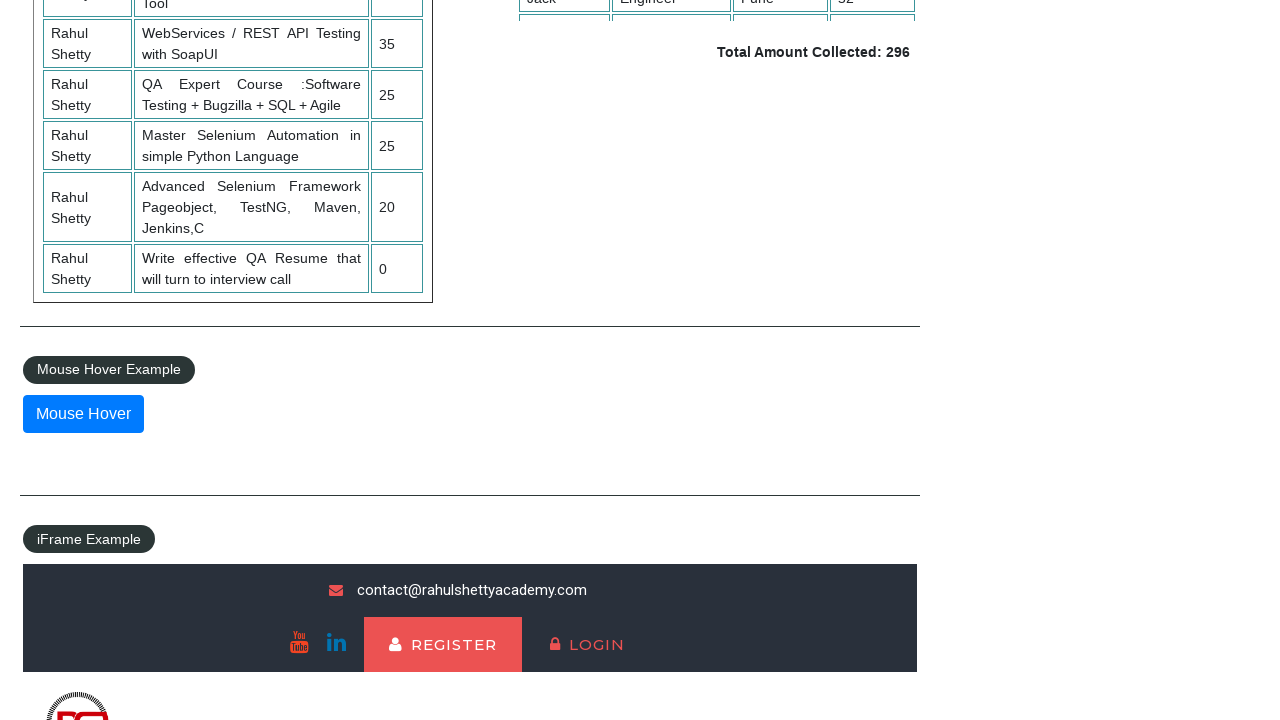

Scrolled table element to bottom (5000px)
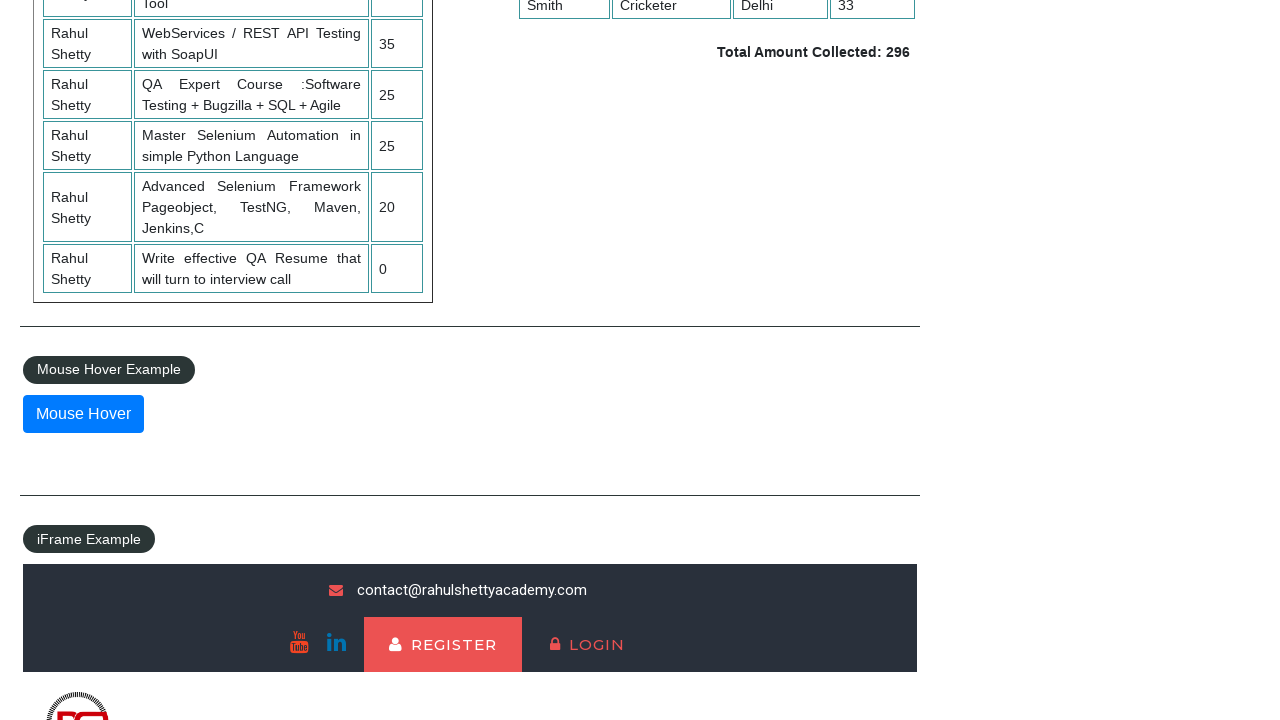

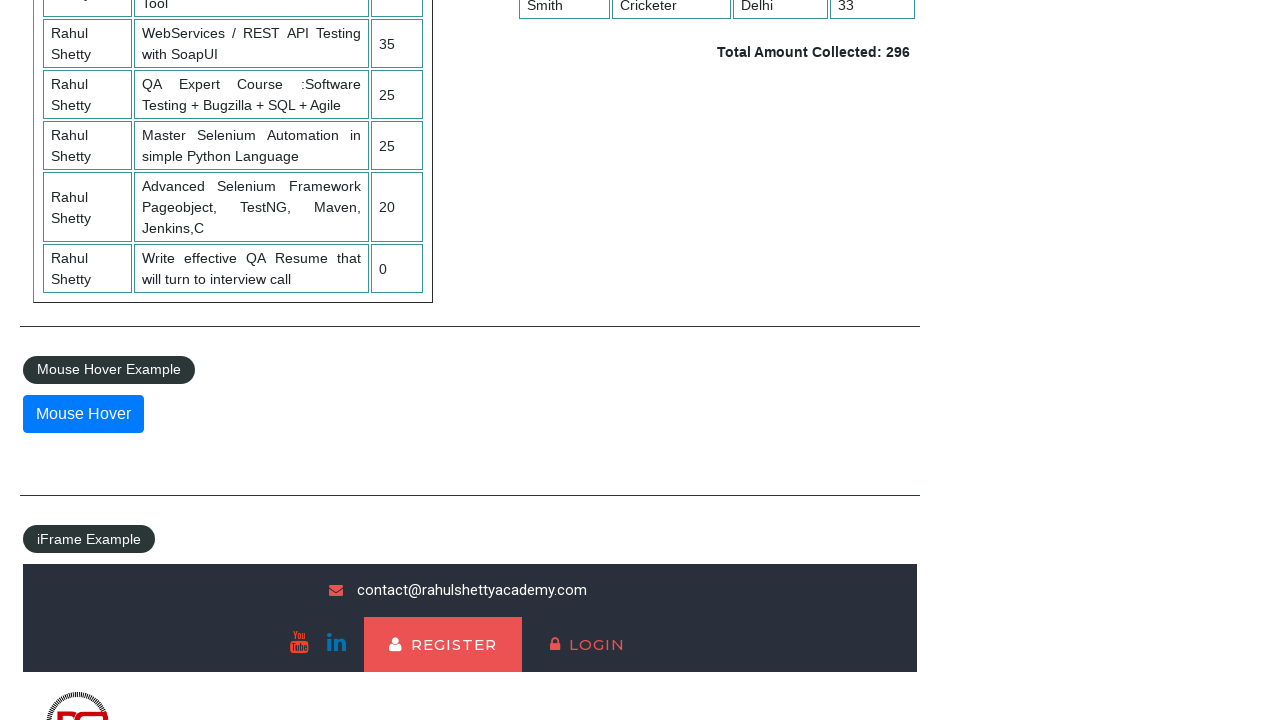